Tests a page with delayed element loading by waiting for a verify button to become clickable, clicking it, and verifying the success message

Starting URL: http://suninjuly.github.io/wait2.html

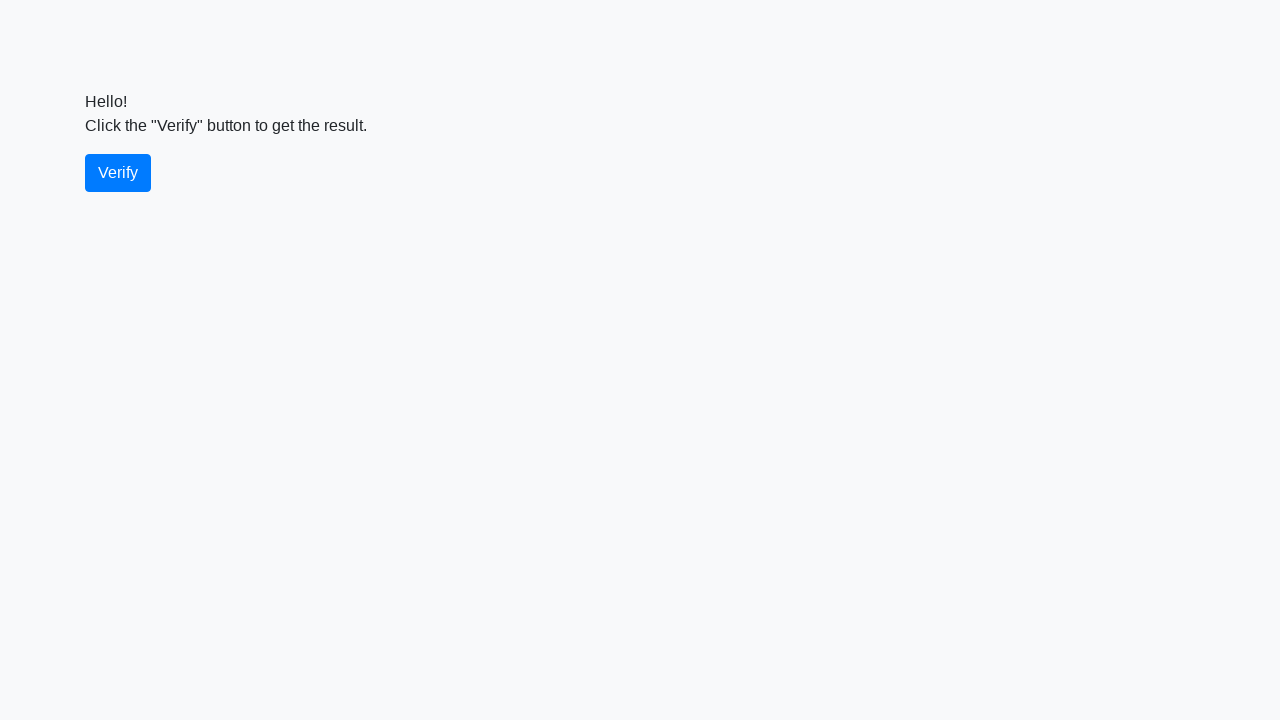

Waited for verify button to become visible
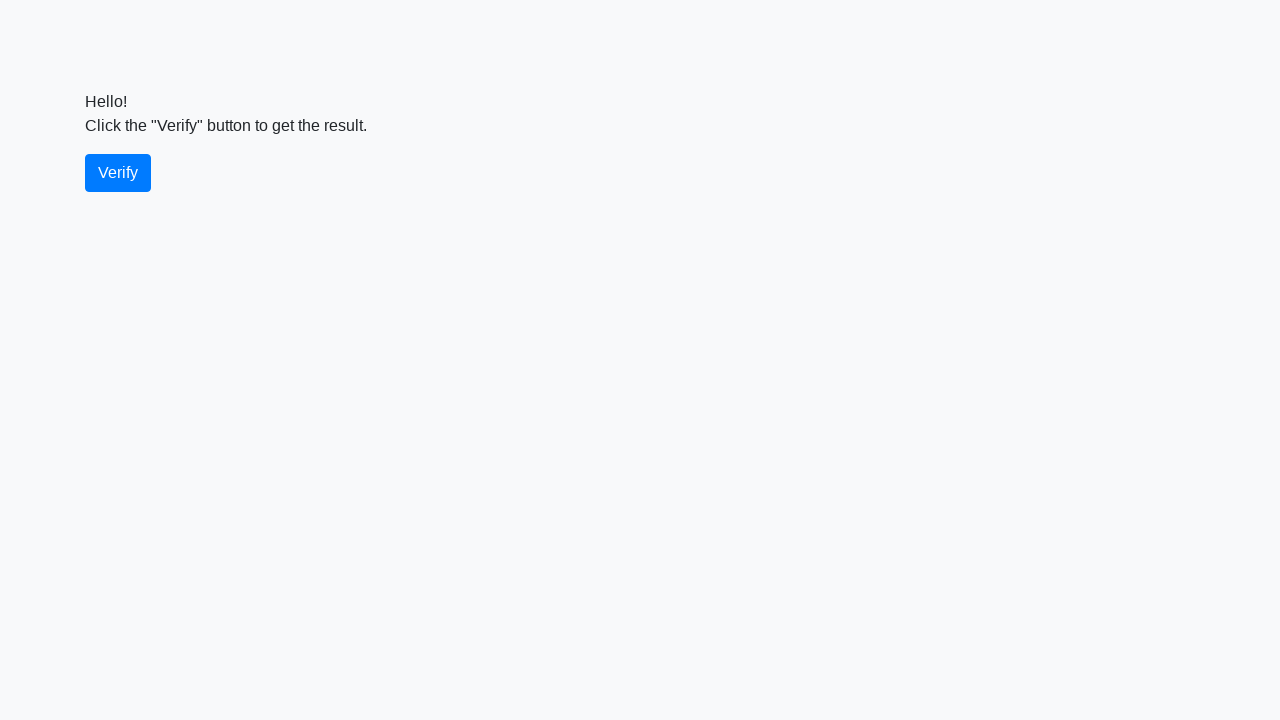

Clicked the verify button at (118, 173) on #verify
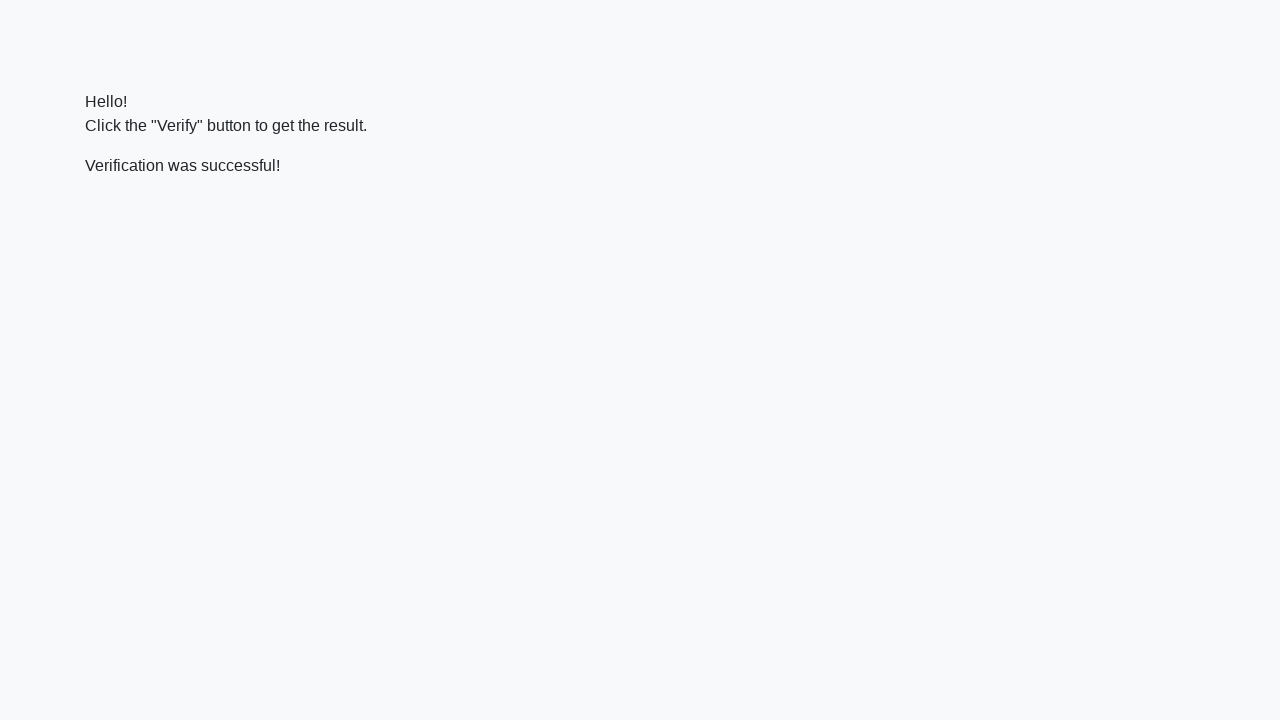

Located the verify message element
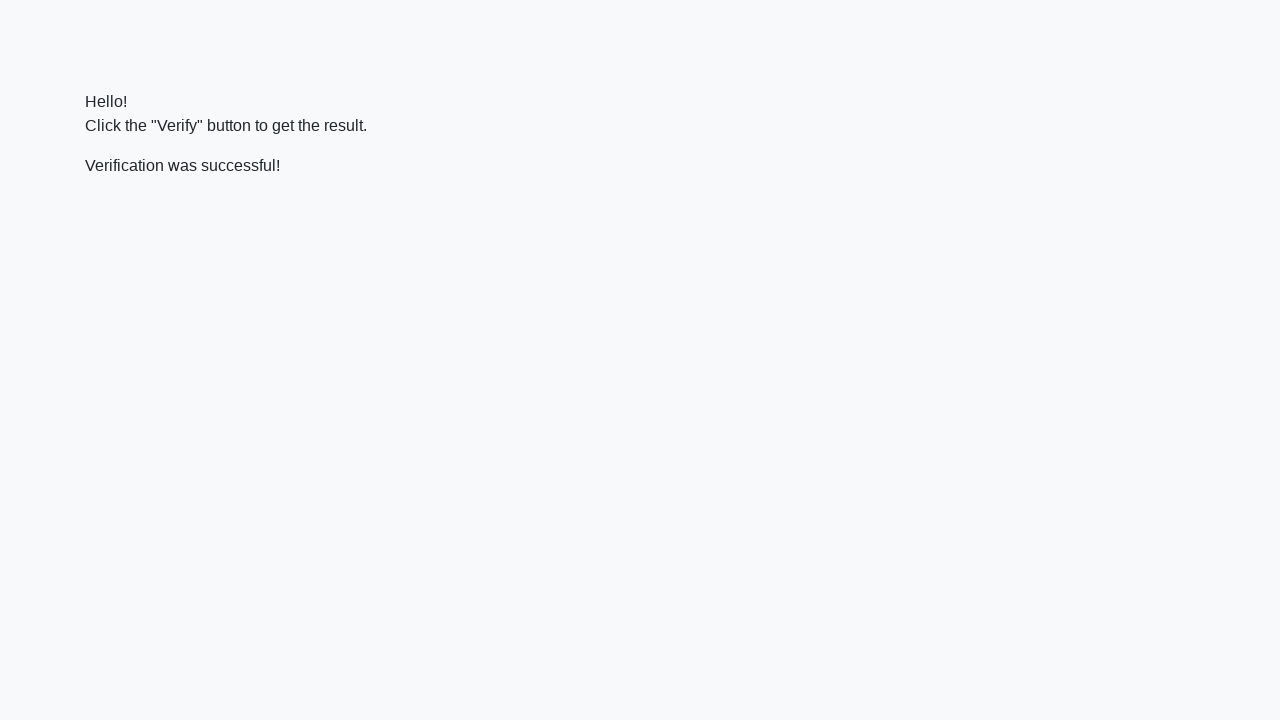

Waited for success message to become visible
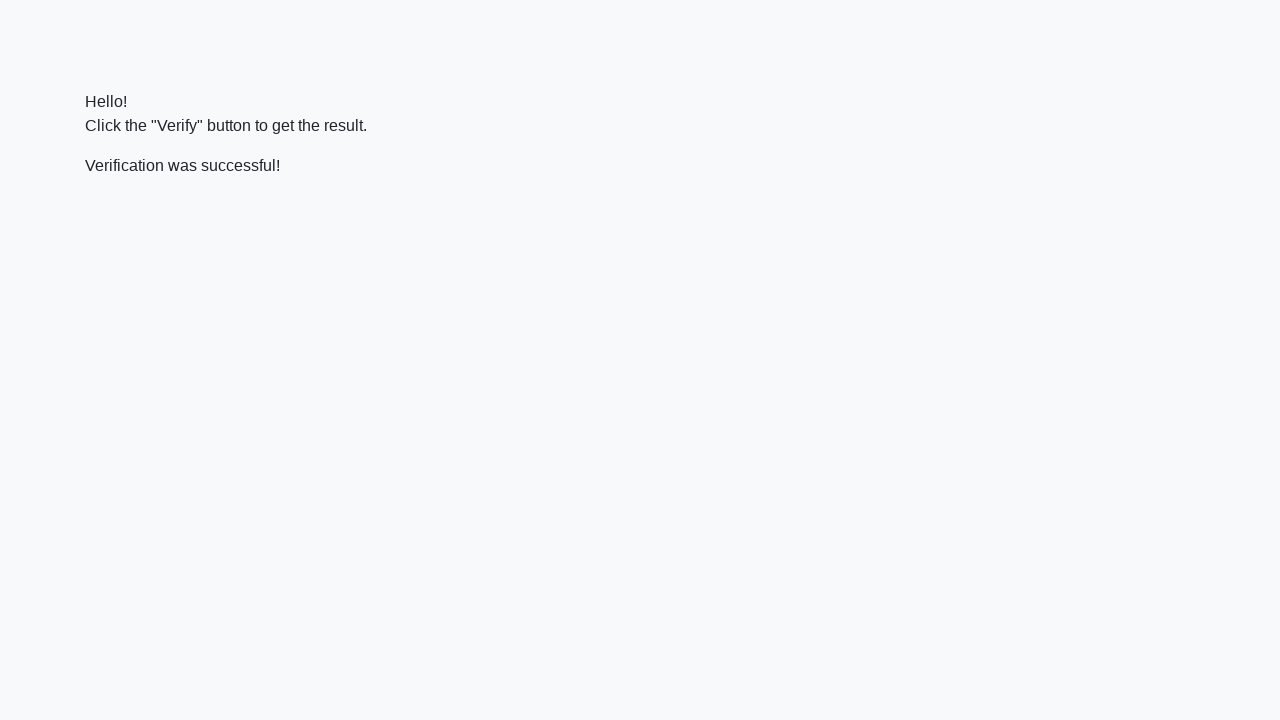

Verified that 'successful' text is present in the message
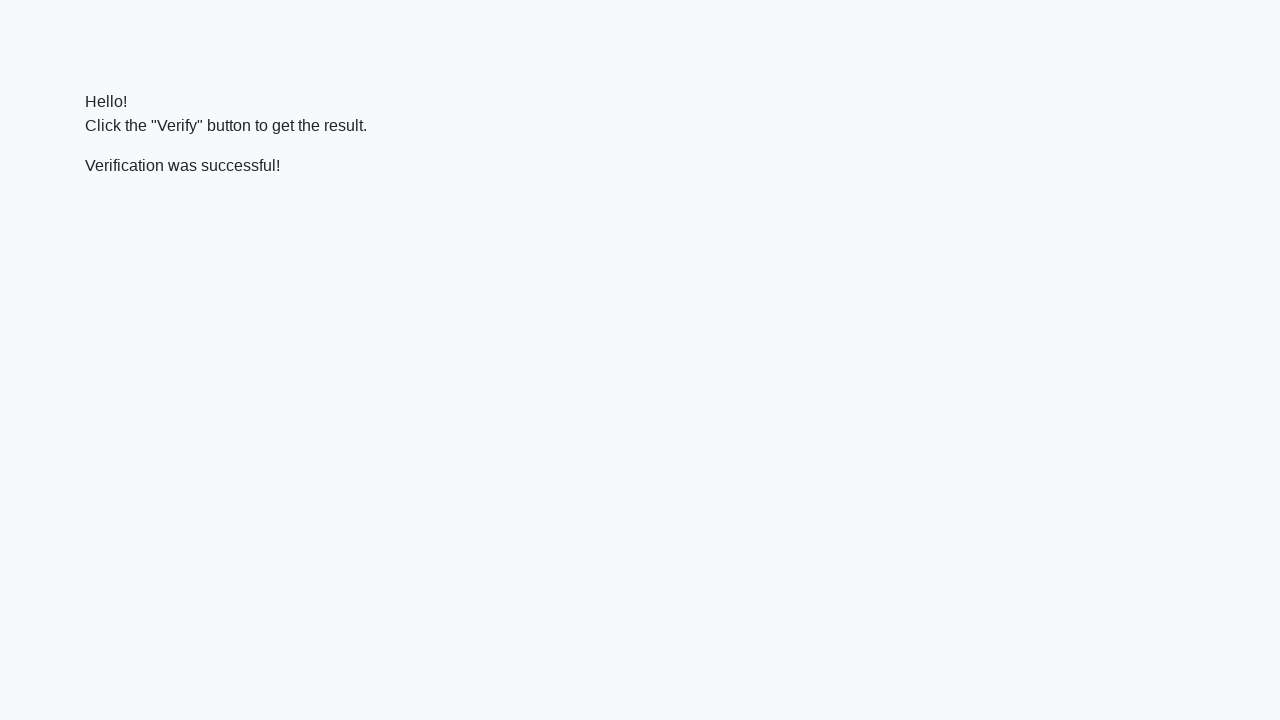

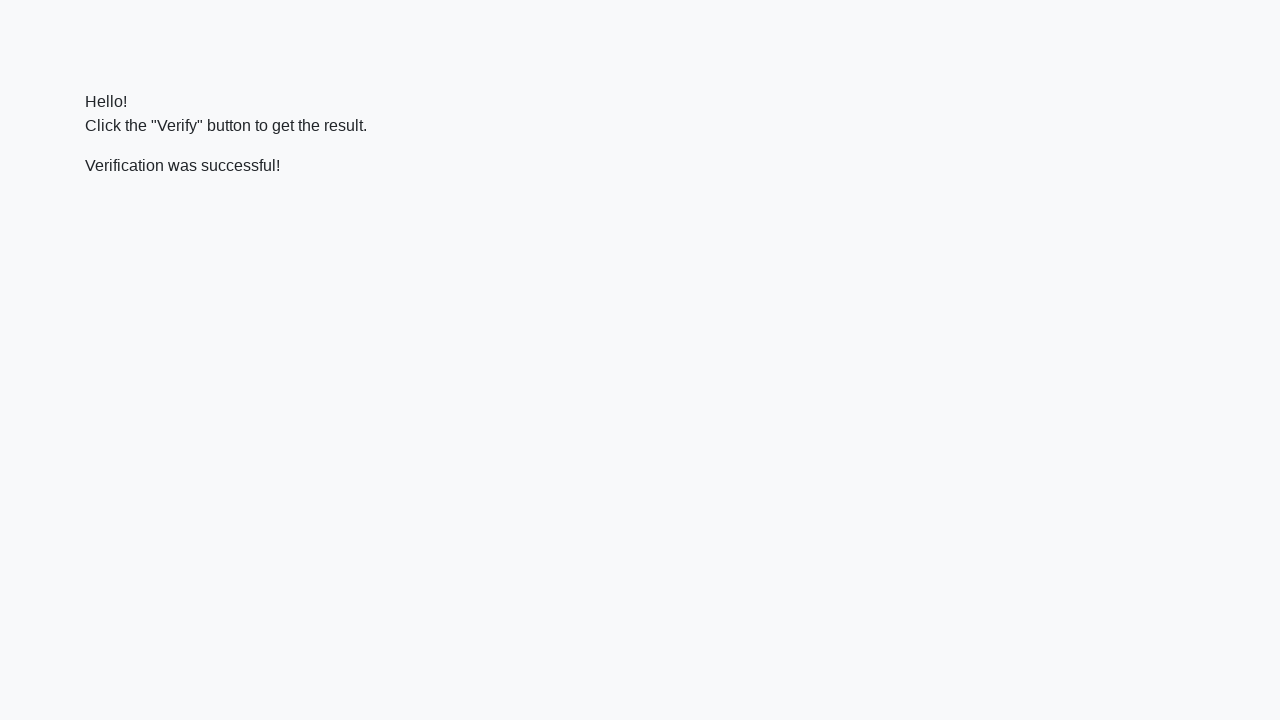